Tests explicit wait functionality by waiting for a price element to show $100, then clicking a book button, calculating a mathematical formula based on a displayed value, entering the answer, and clicking solve.

Starting URL: http://suninjuly.github.io/explicit_wait2.html

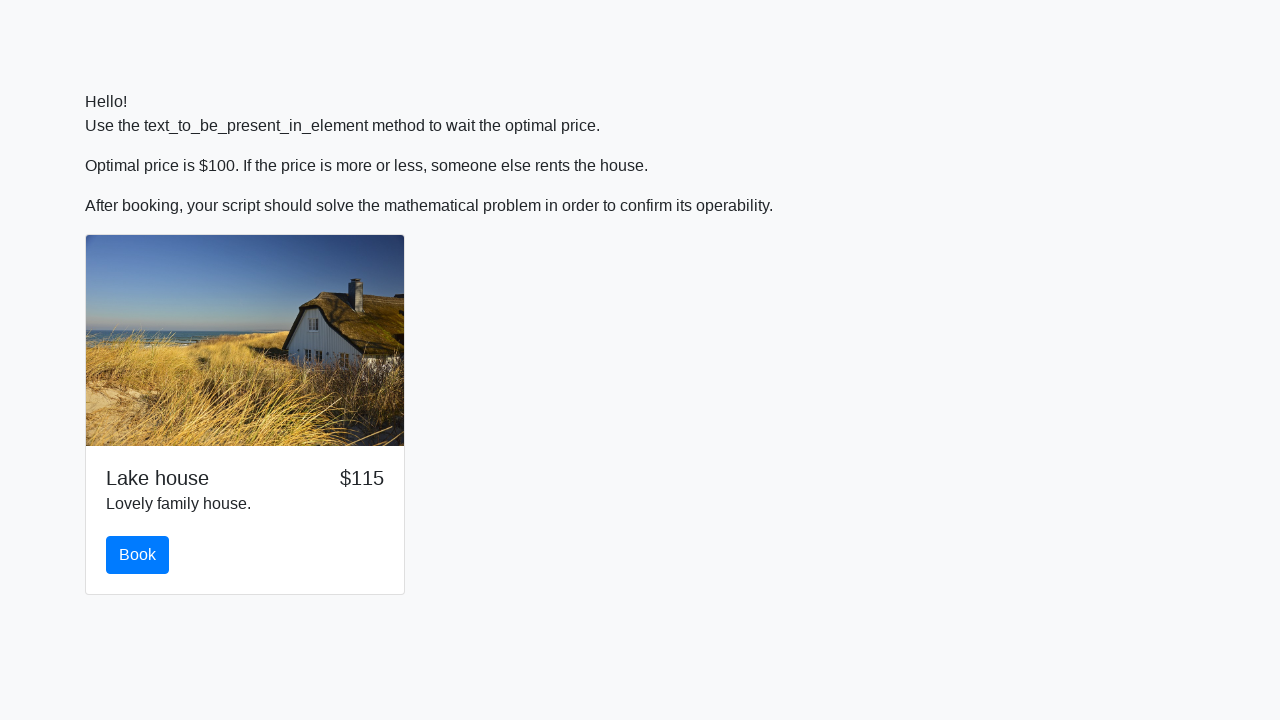

Waited for price element to display $100
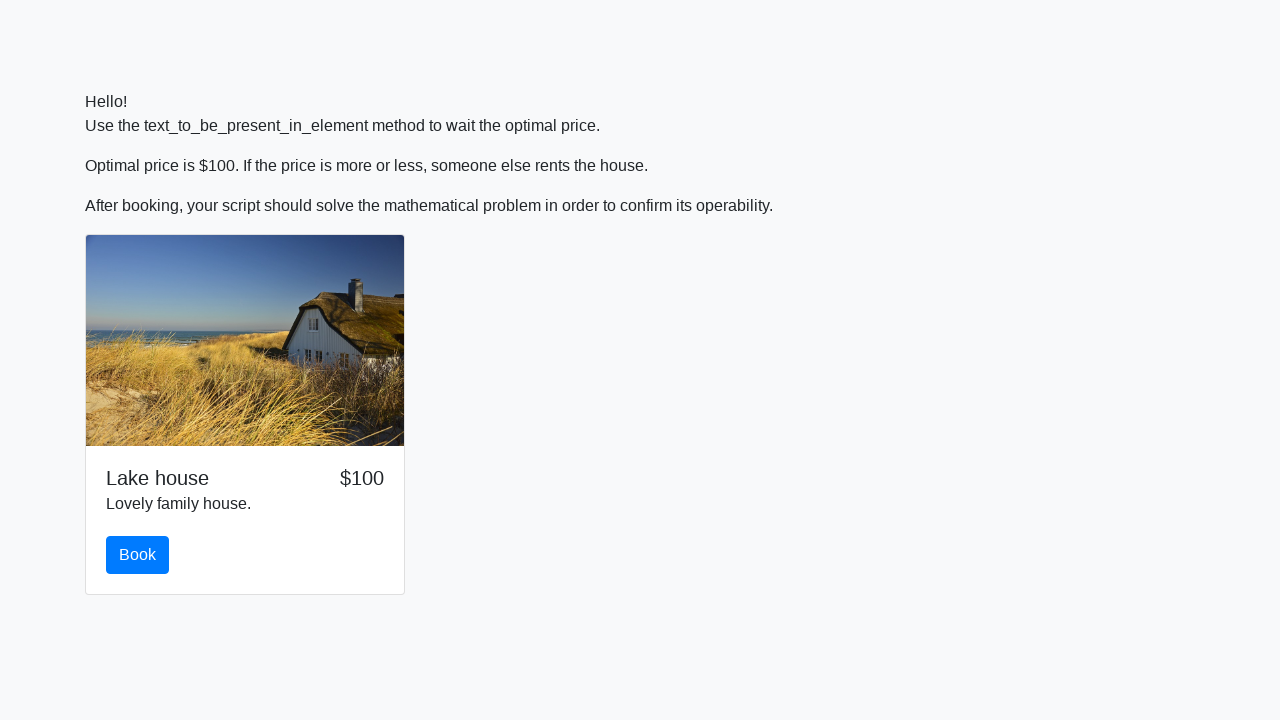

Clicked the book button at (138, 555) on #book
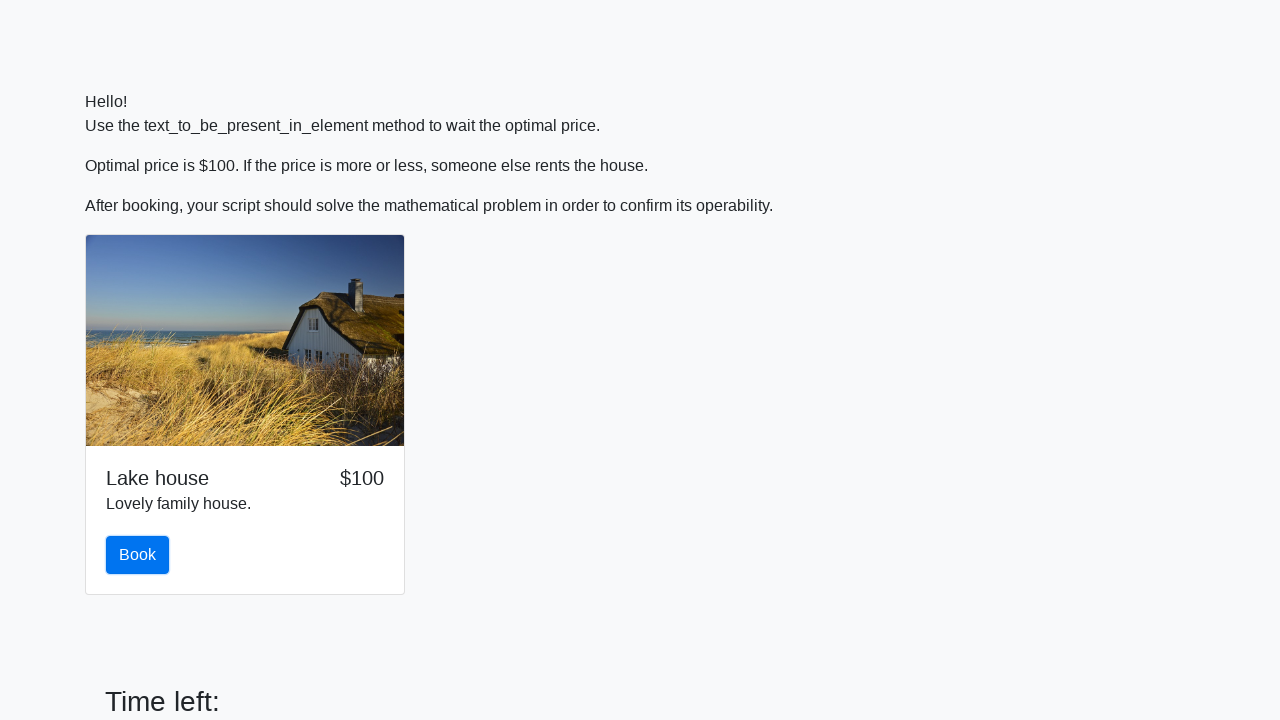

Retrieved input value: 152
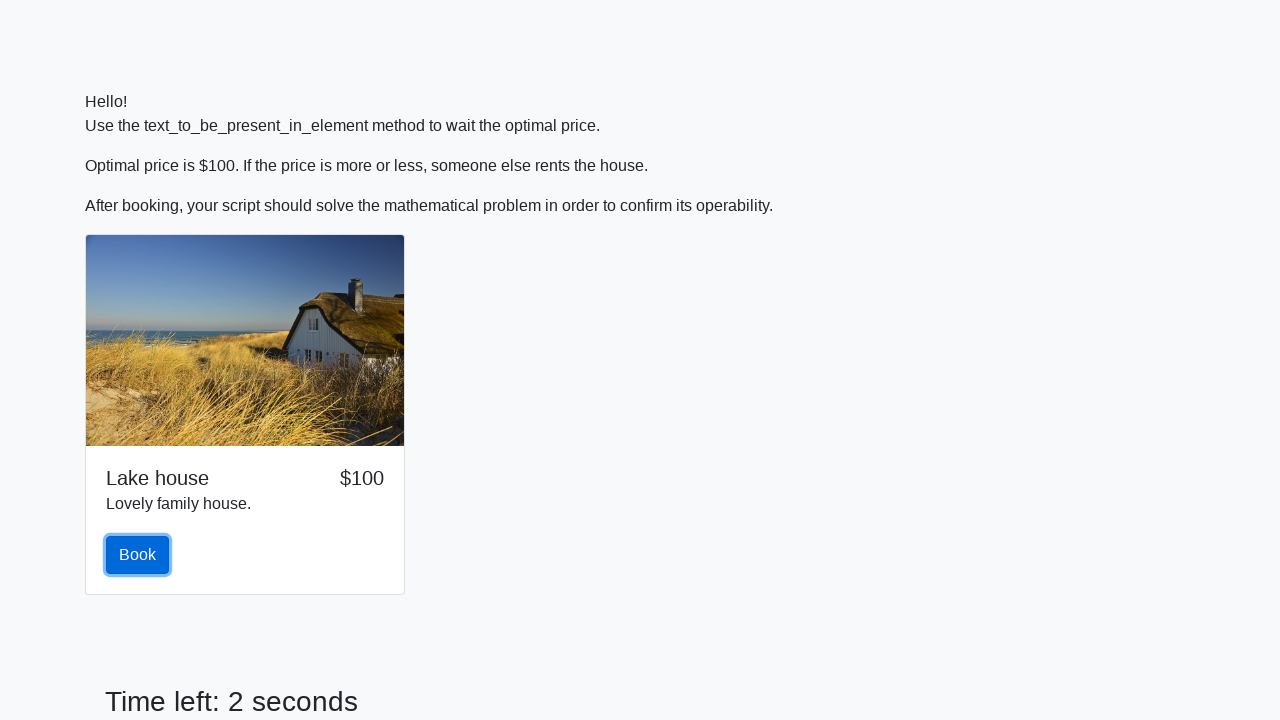

Calculated mathematical formula result: 2.4159000536520754
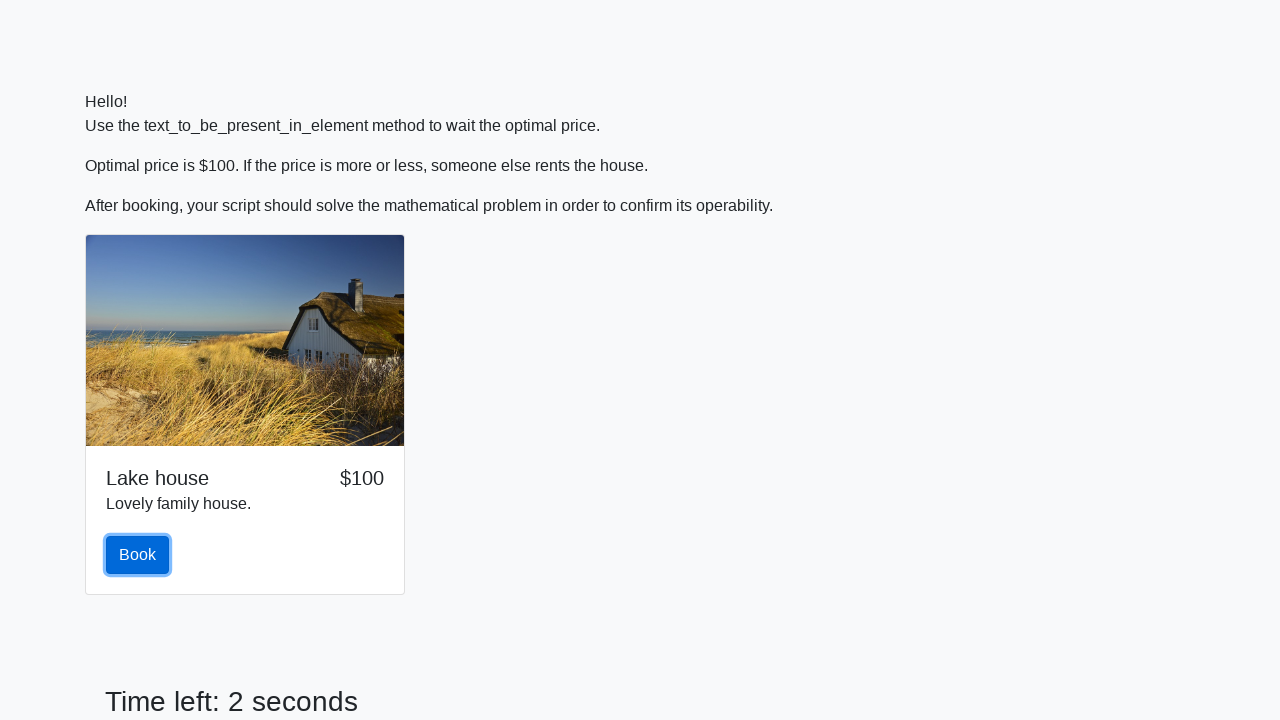

Filled answer field with calculated value: 2.4159000536520754 on #answer
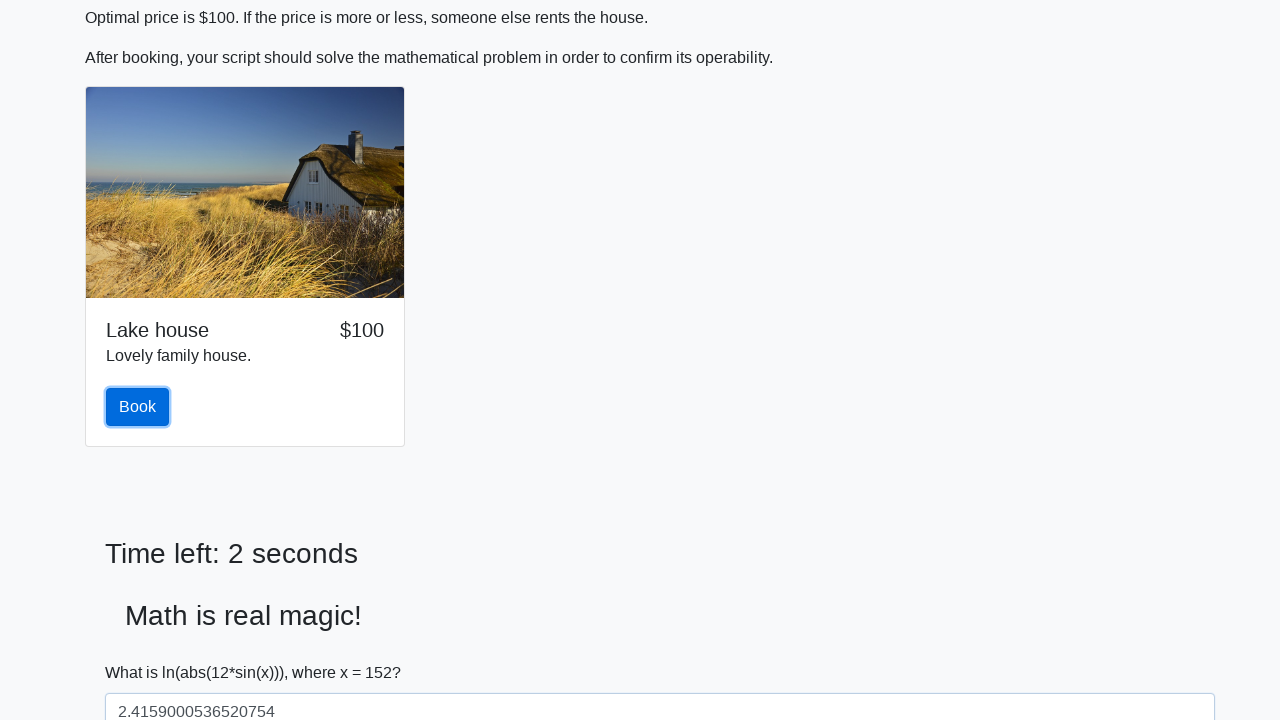

Waited for solve button to be visible
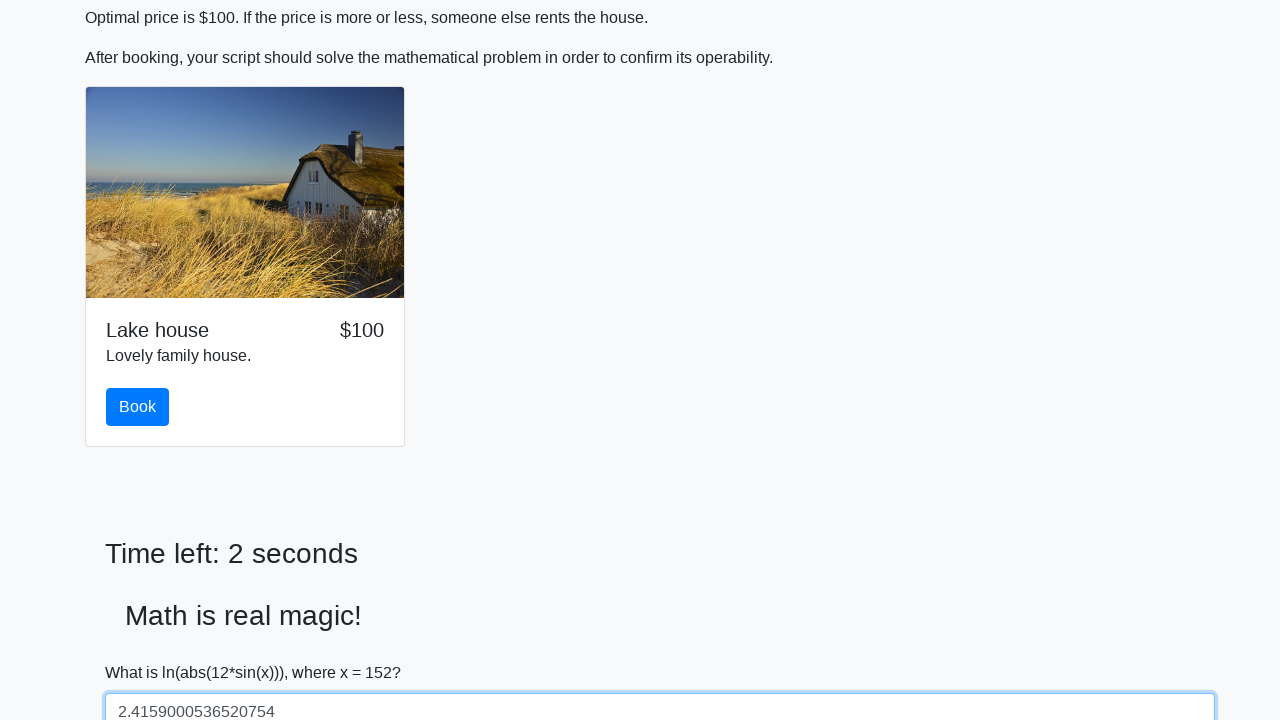

Clicked the solve button at (143, 651) on #solve
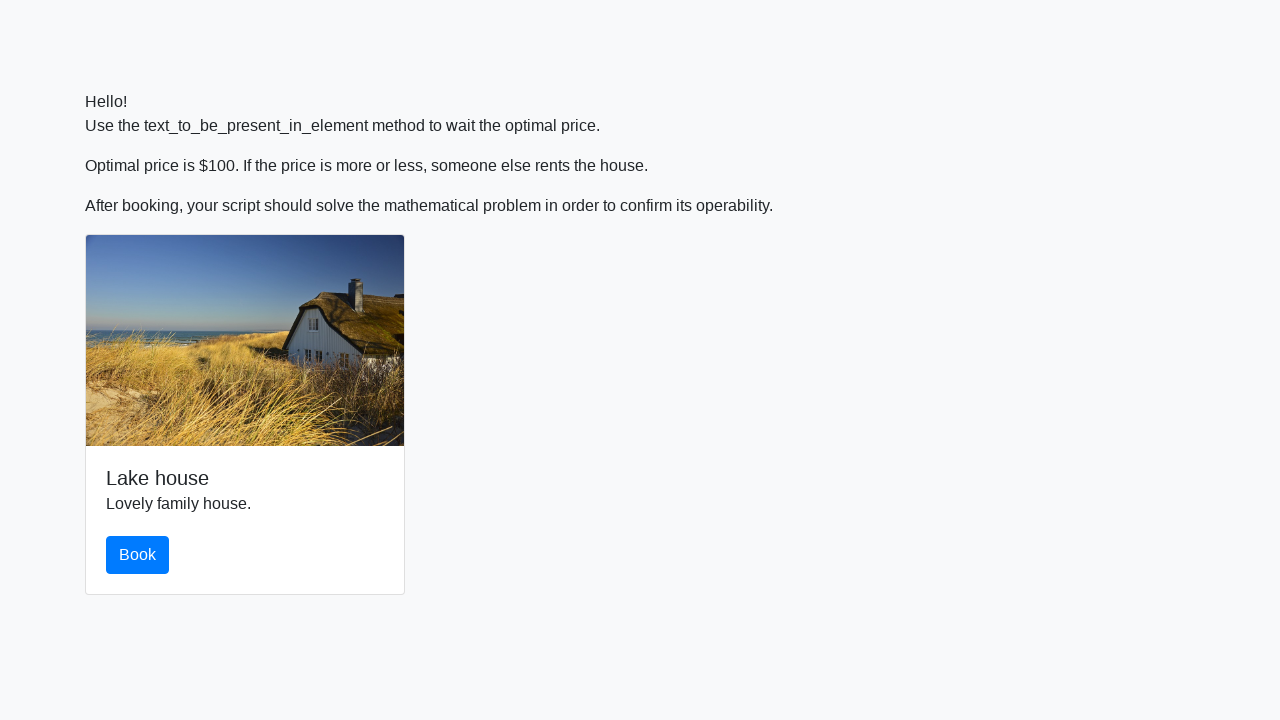

Checked for alert dialog
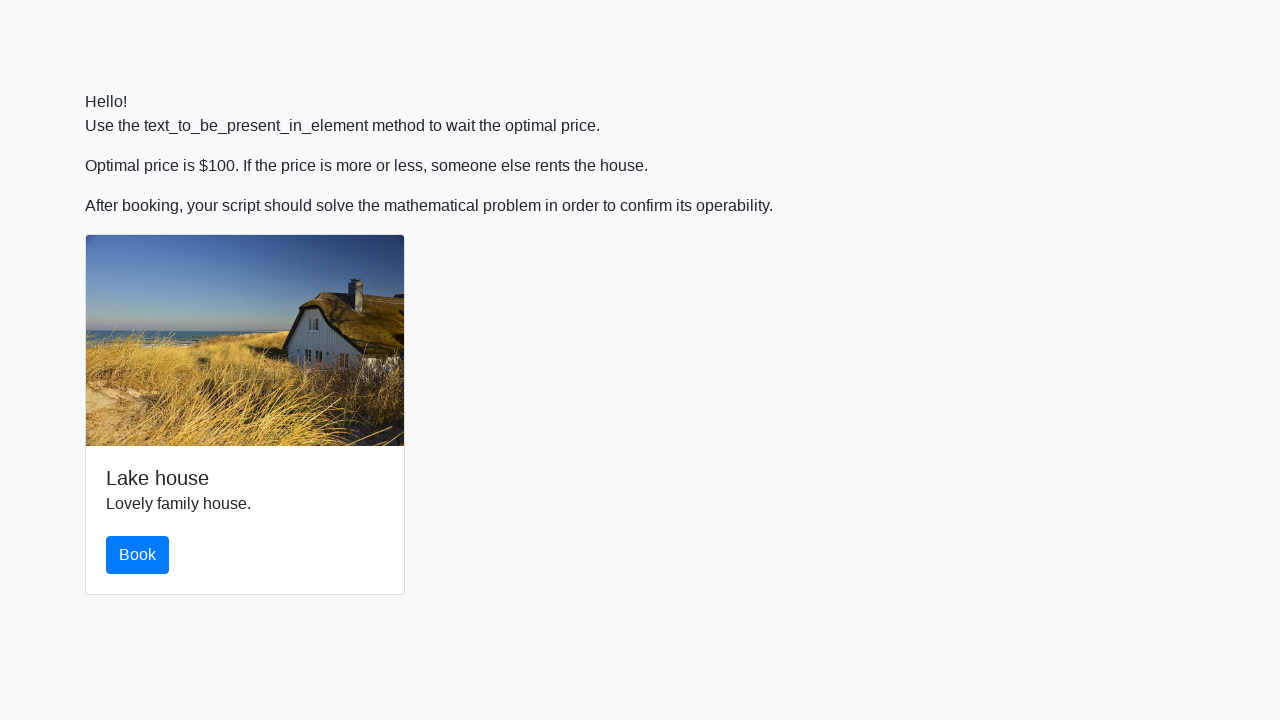

Set up alert dialog handler to accept
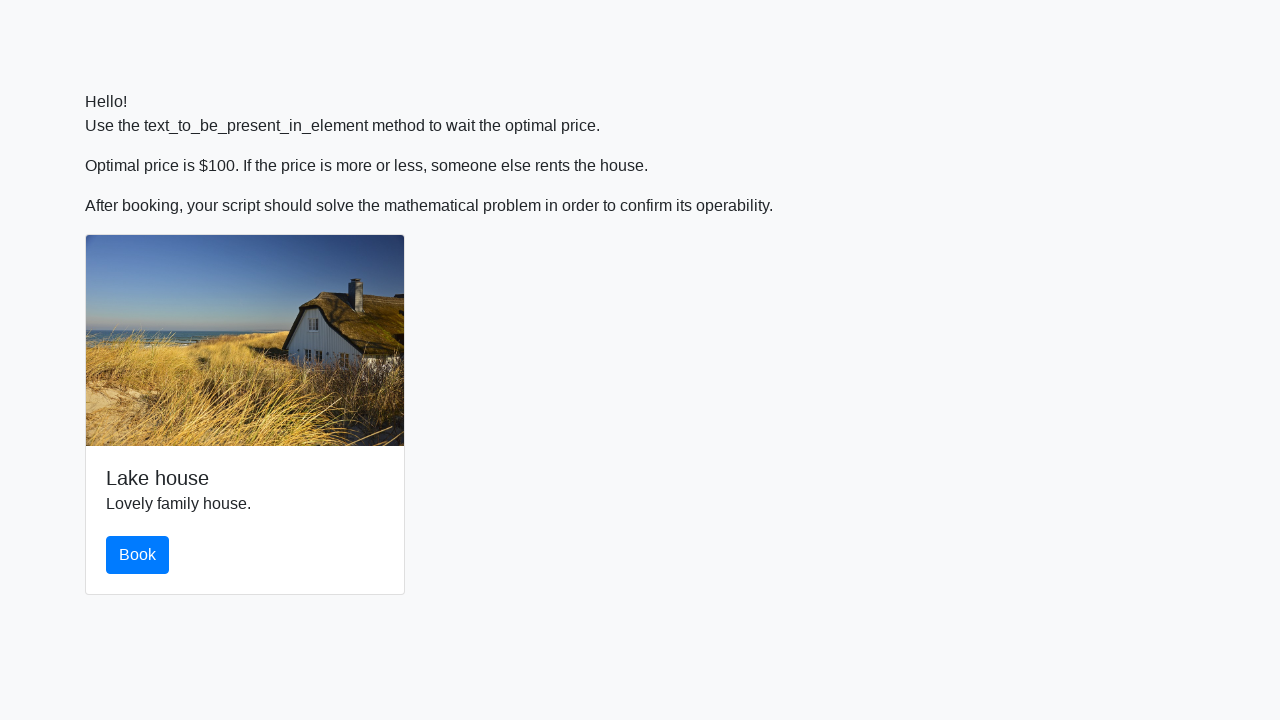

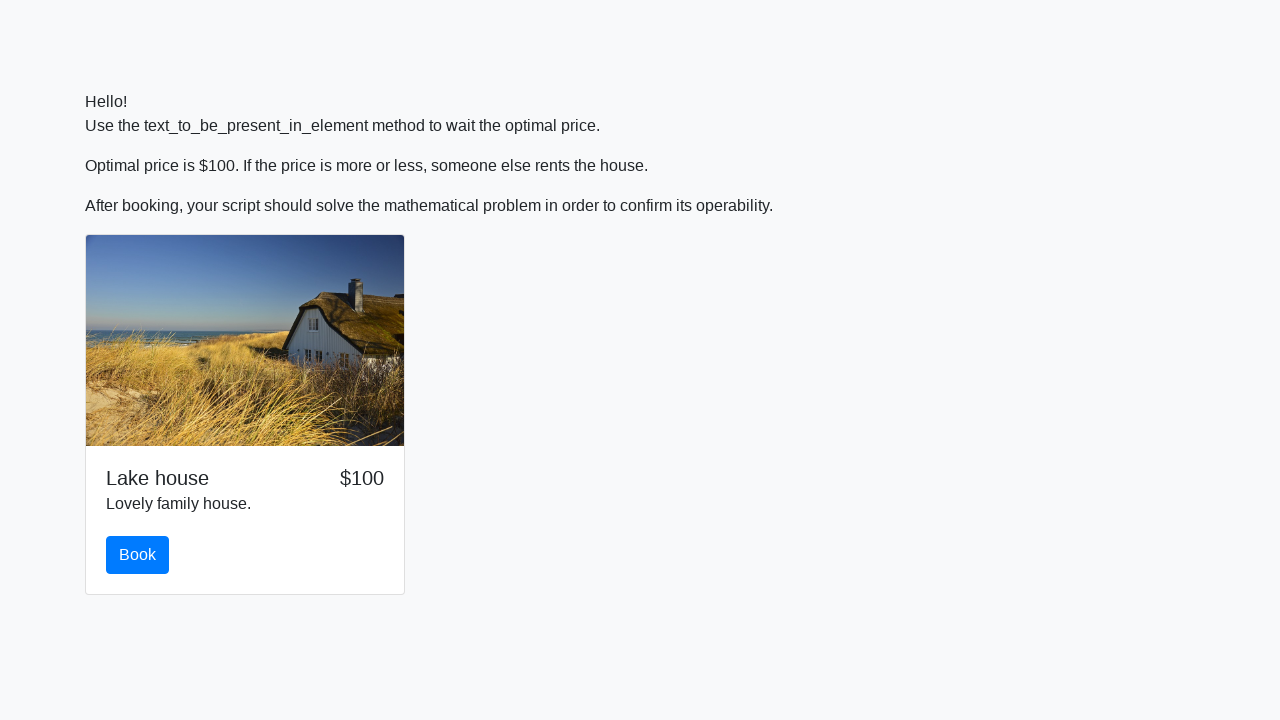